Navigates to a barcode generator website and locates a barcode image element on the page

Starting URL: https://barcode.tec-it.com/en

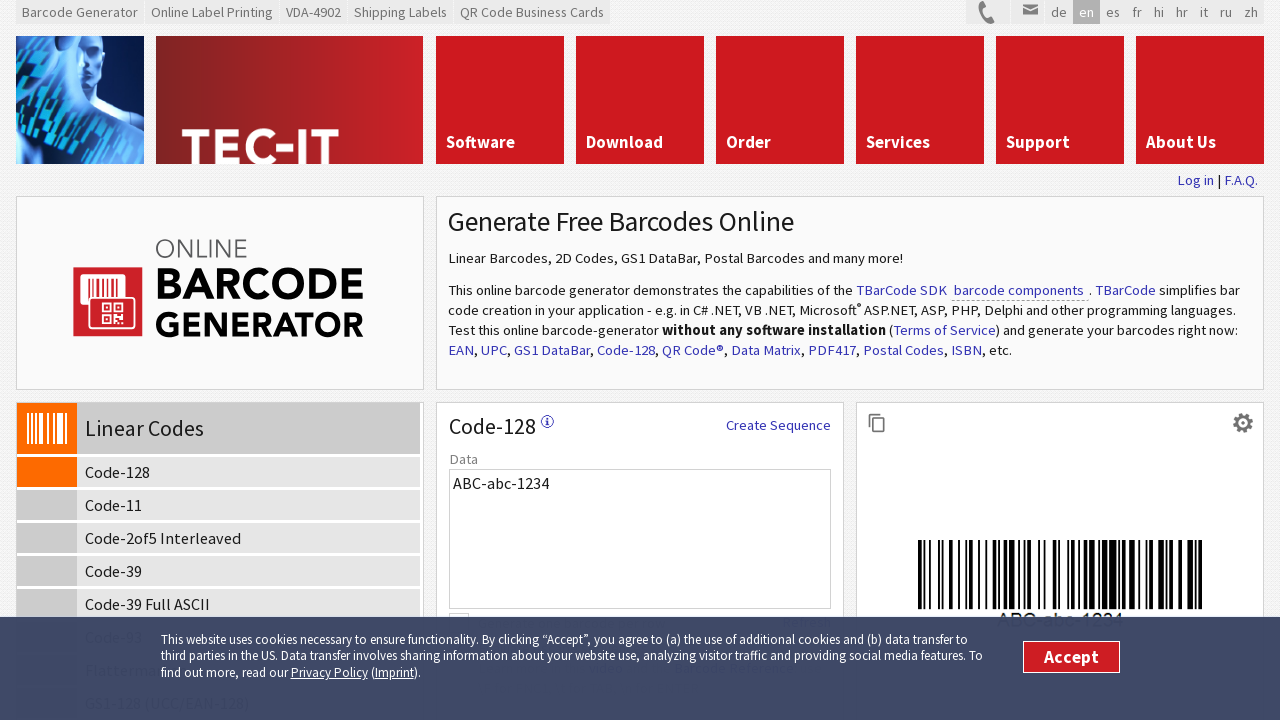

Navigated to barcode generator website
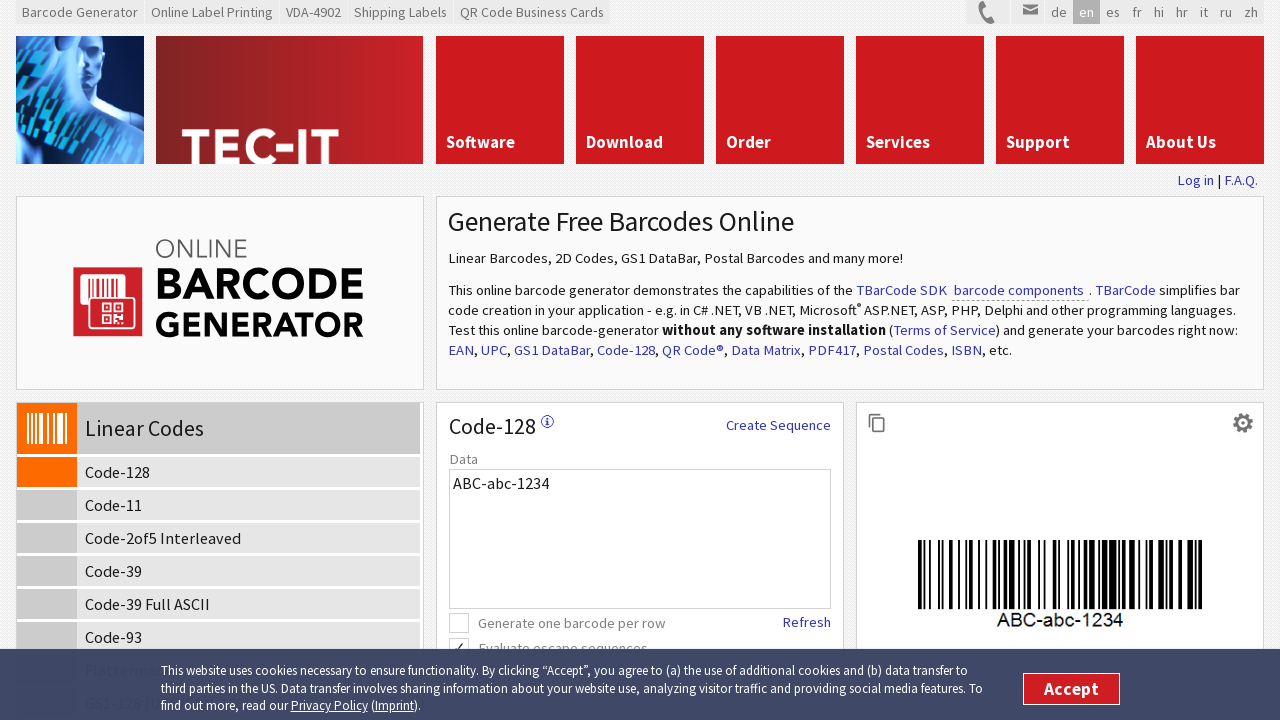

Located barcode image element on the page
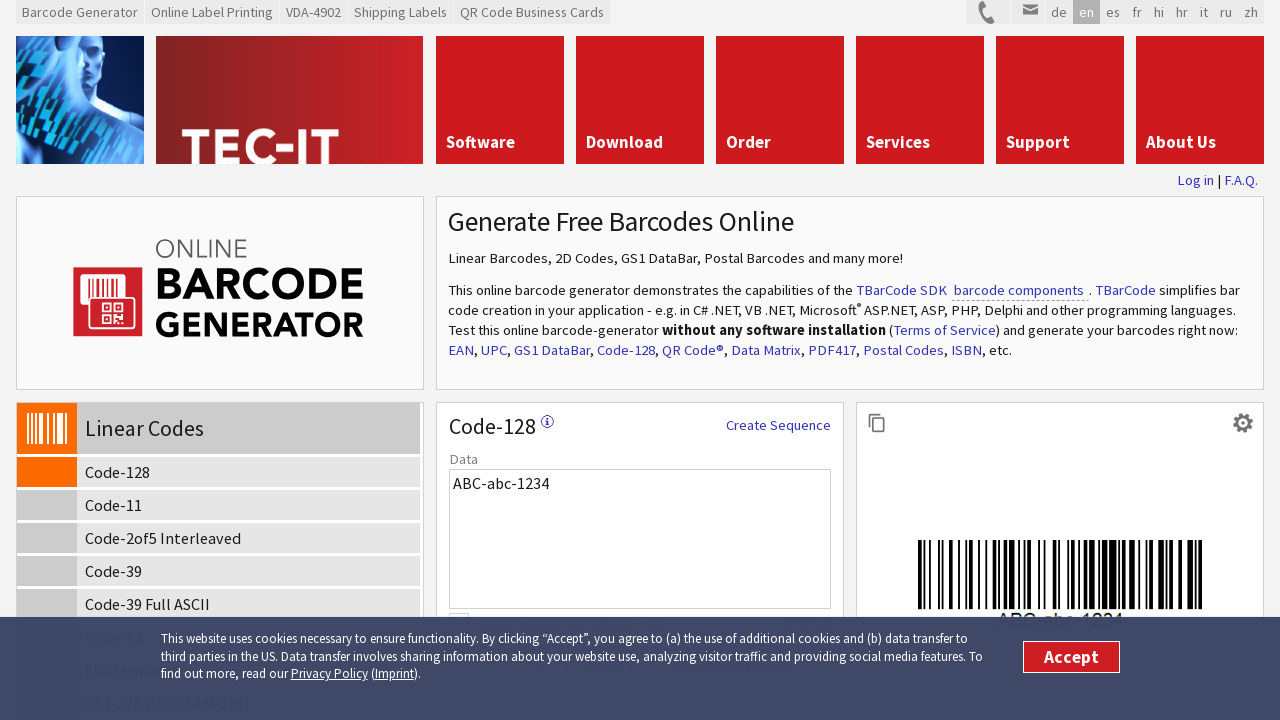

Retrieved barcode image source URL
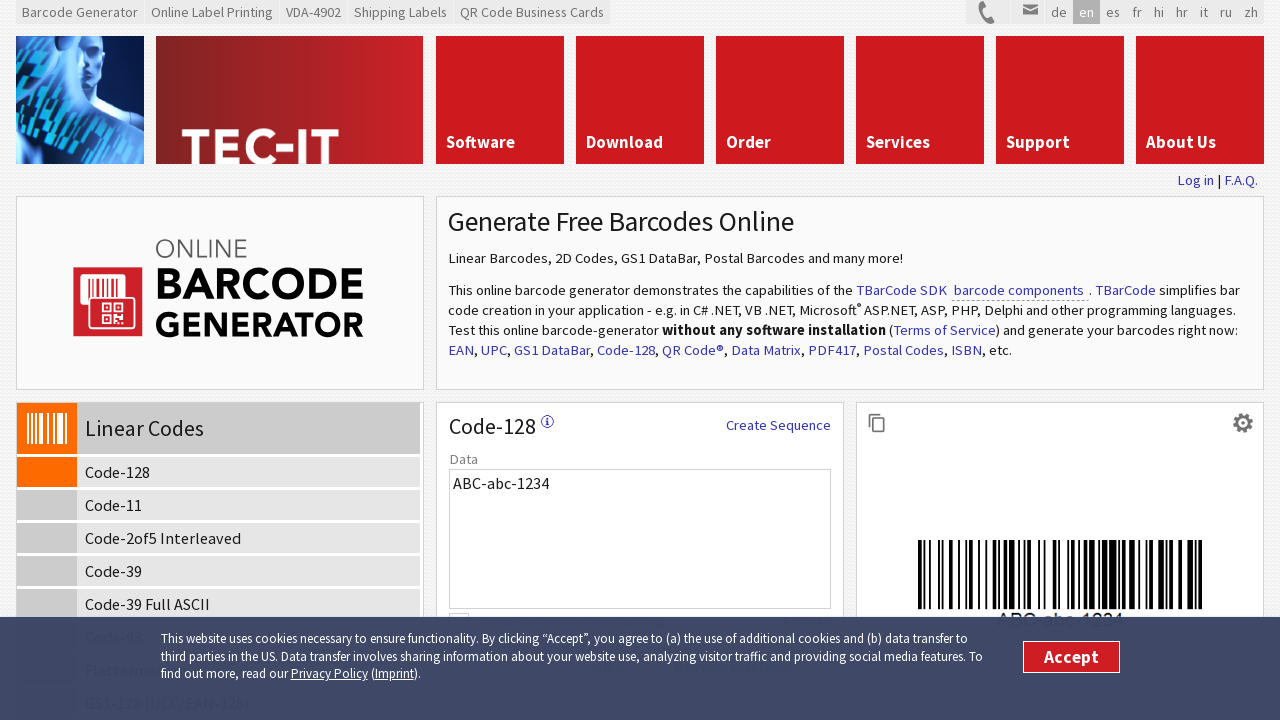

Verified that barcode image element has a source URL
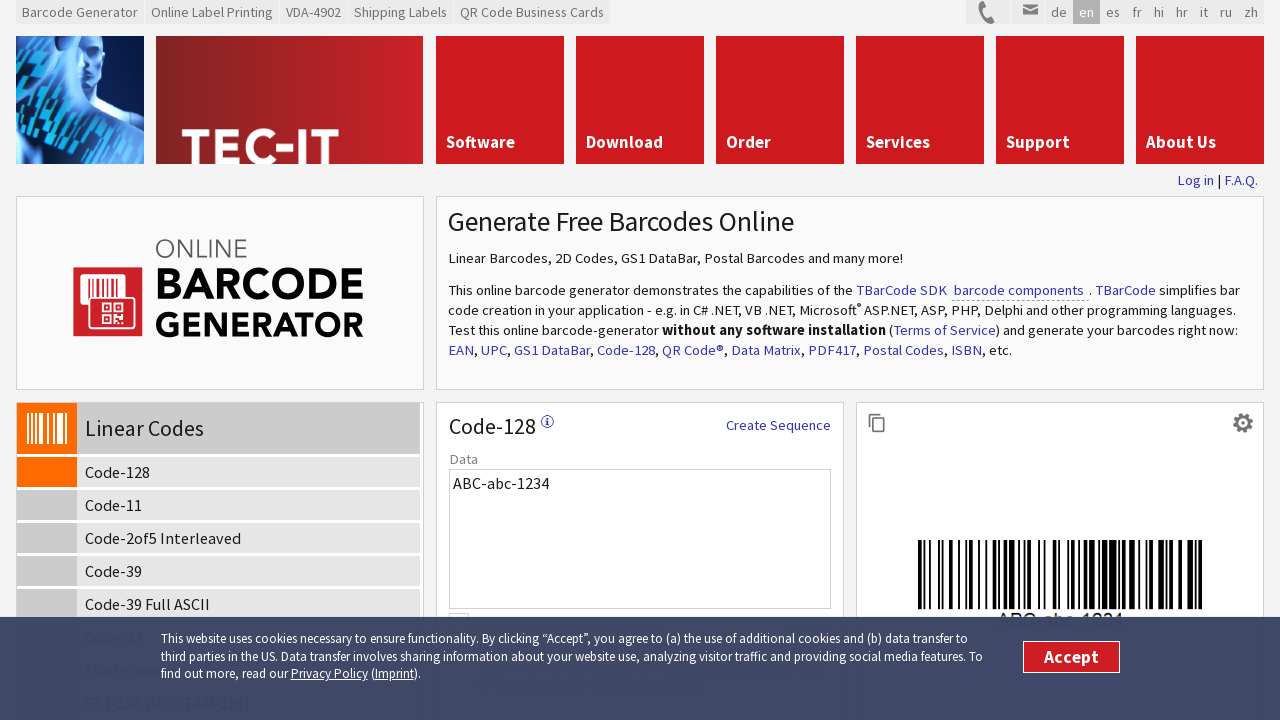

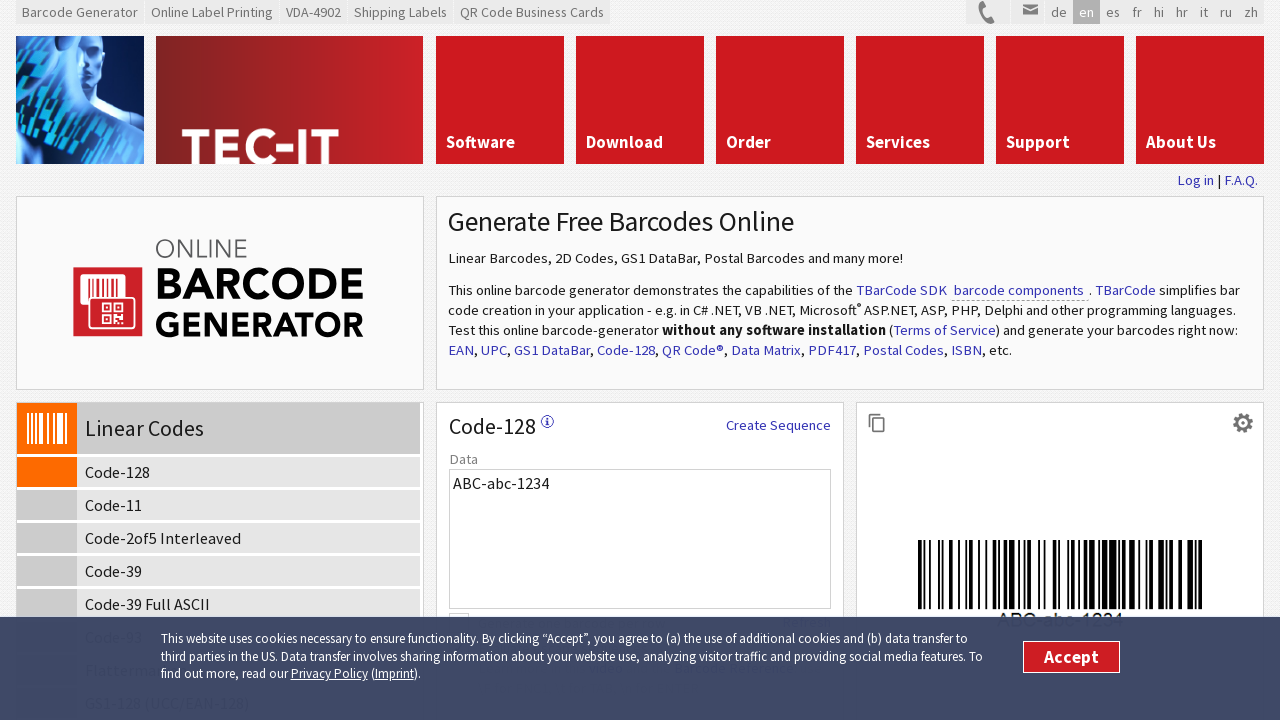